Tests page scrolling functionality by scrolling down and up multiple times using JavaScript

Starting URL: https://www.selenium.dev/

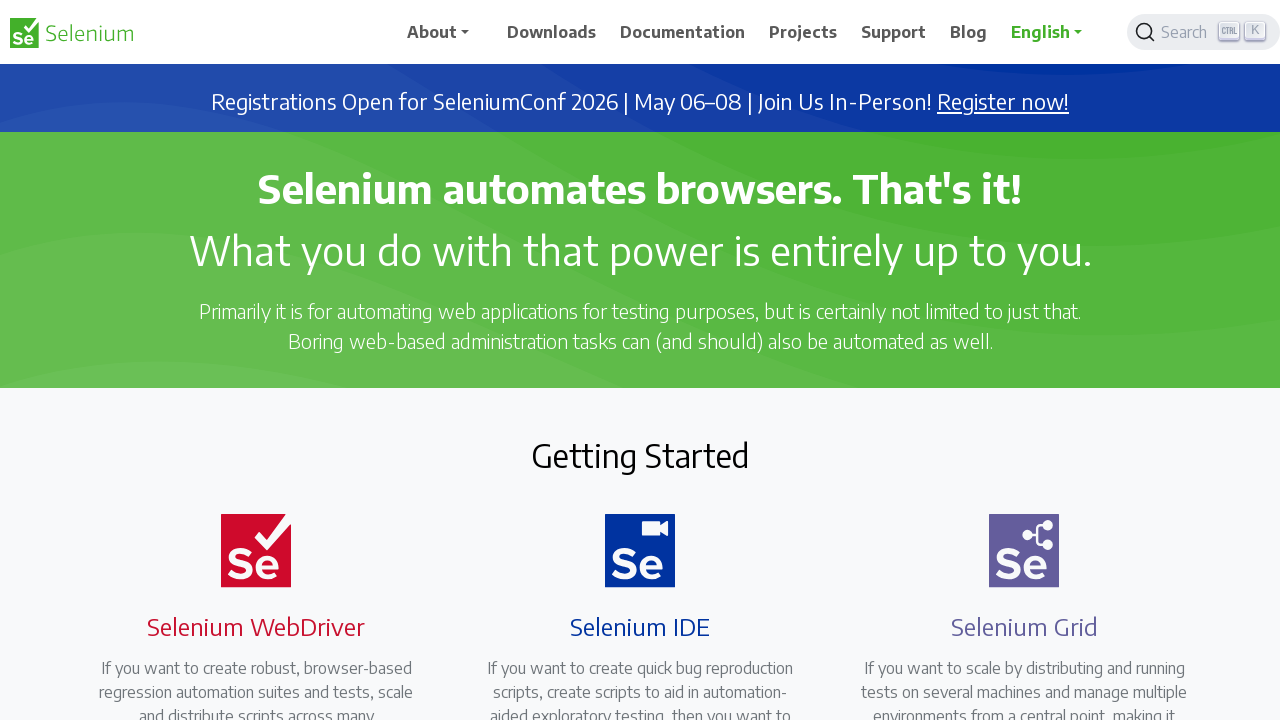

Navigated to https://www.selenium.dev/
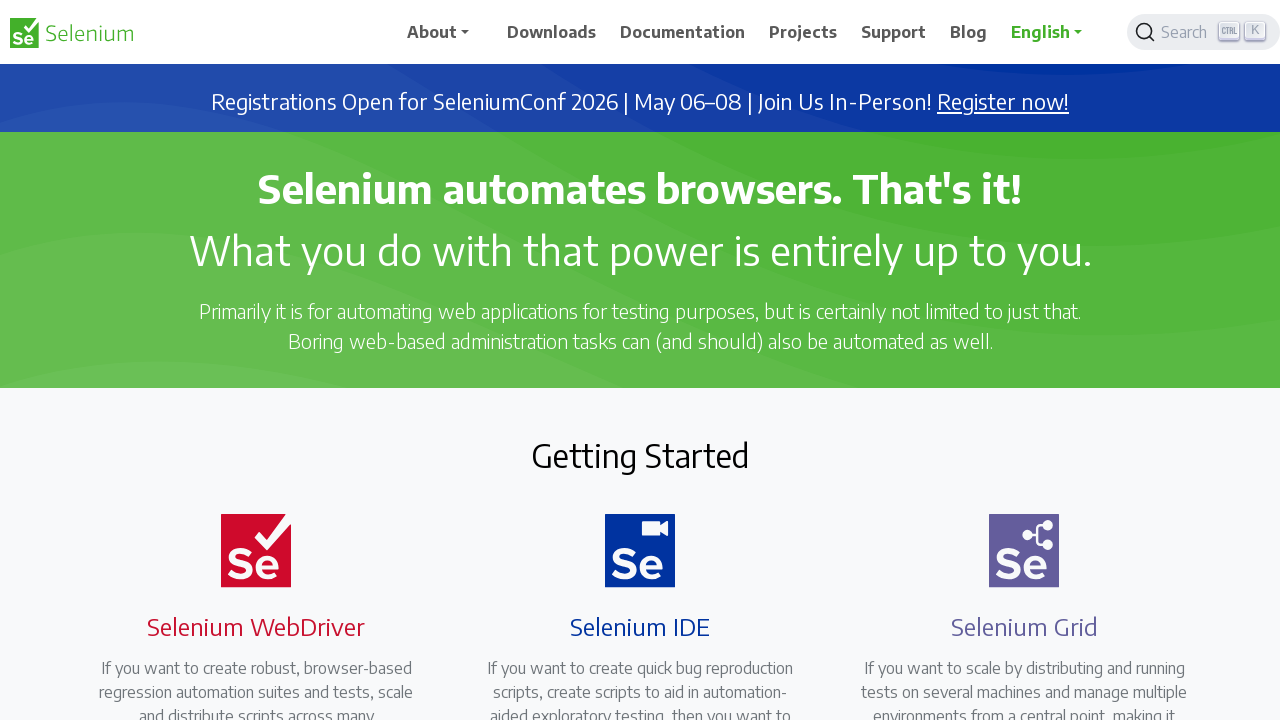

Scrolled down 500px using JavaScript
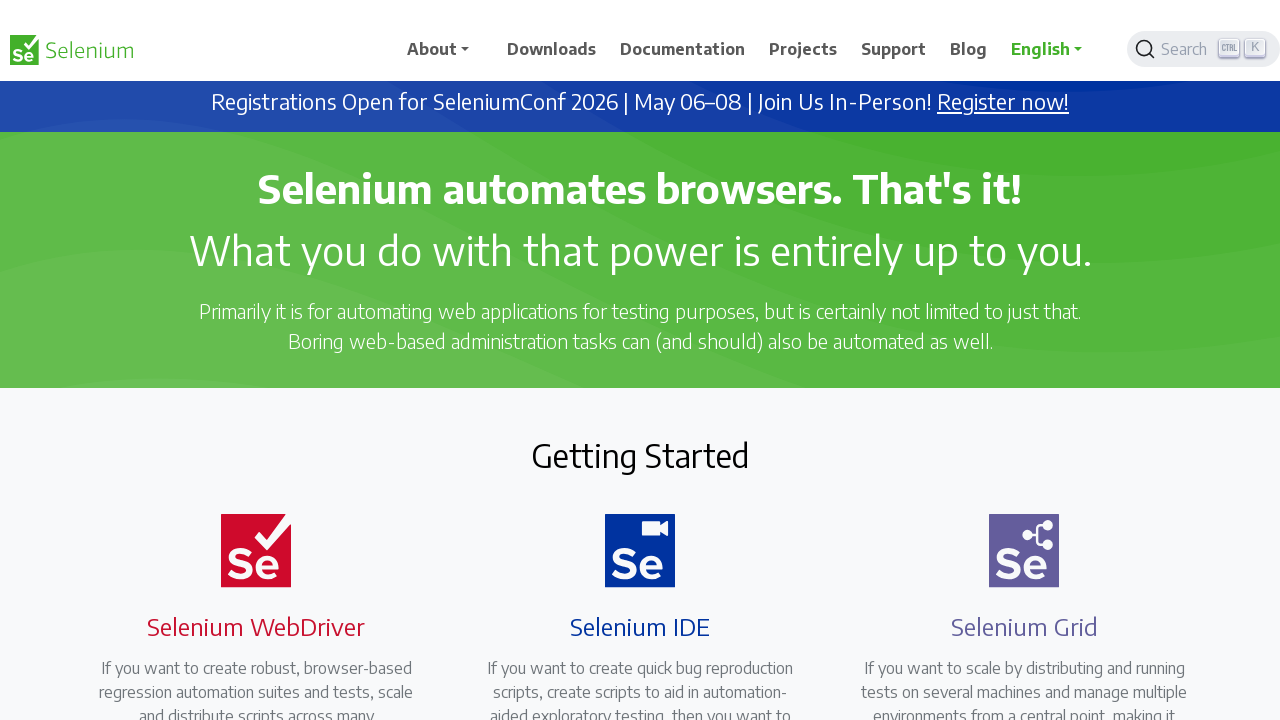

Waited 3 seconds after first scroll down
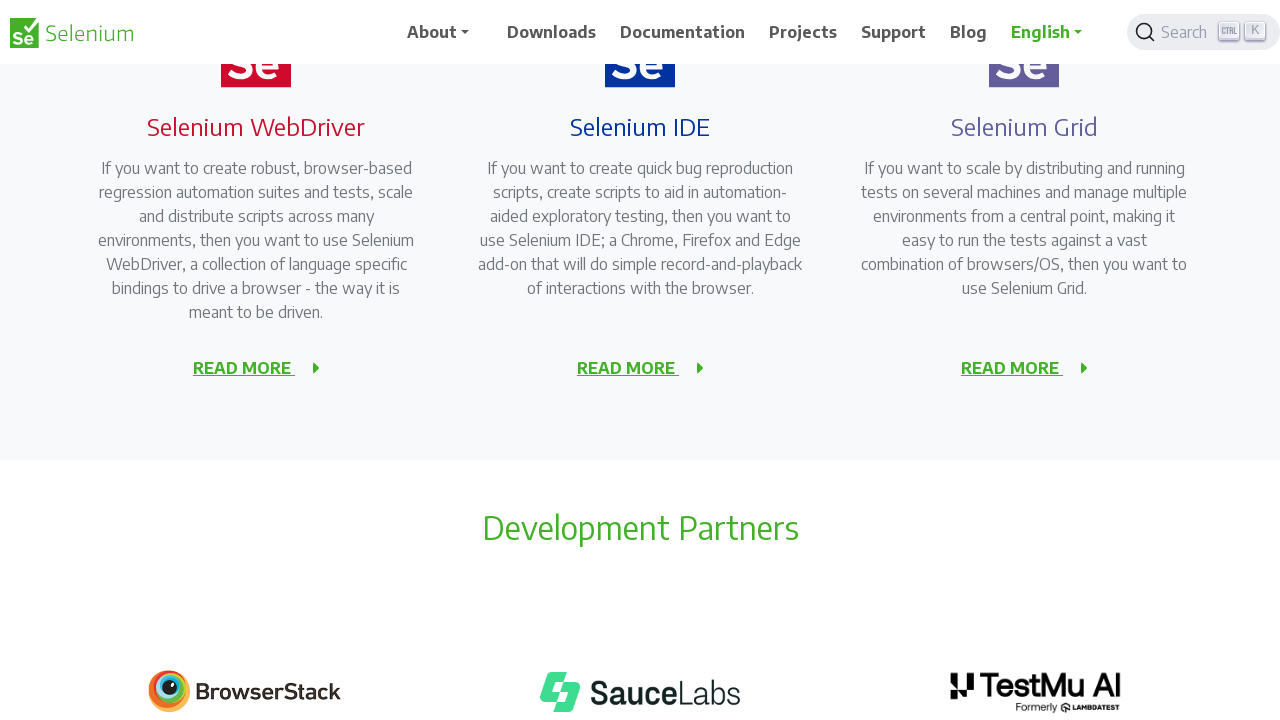

Scrolled down another 500px using JavaScript
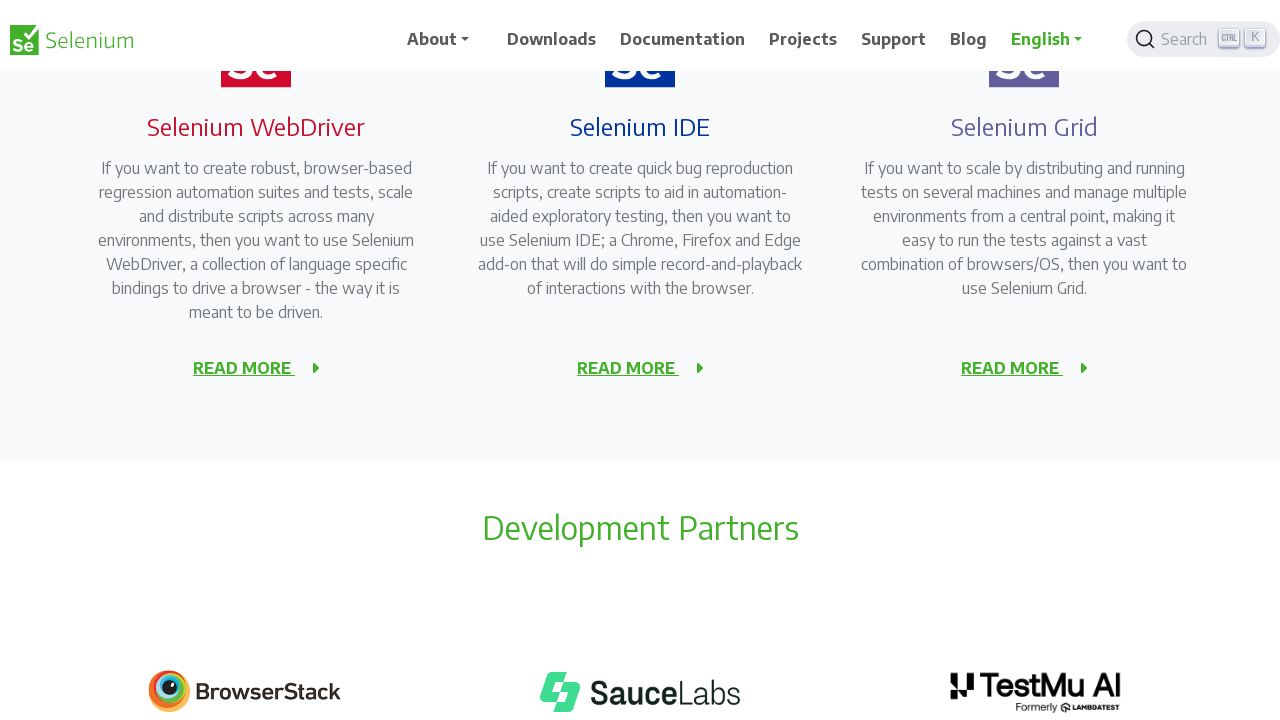

Waited 3 seconds after second scroll down
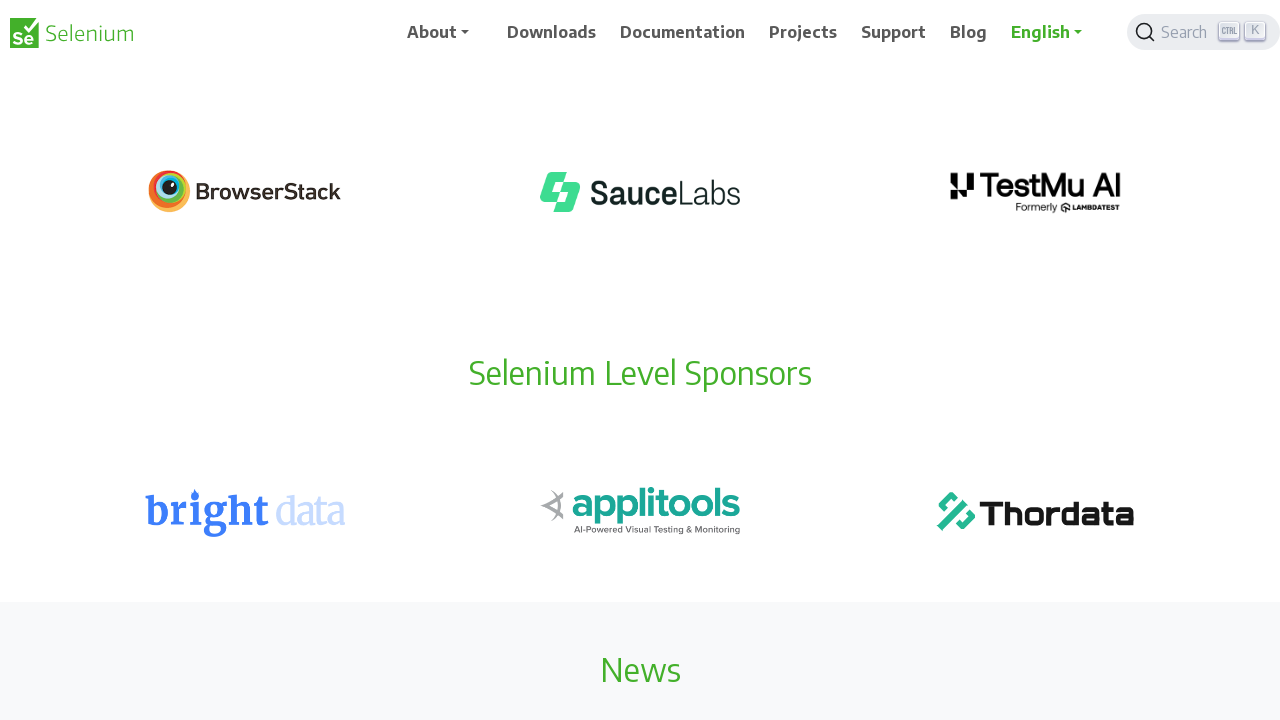

Scrolled up 500px using JavaScript
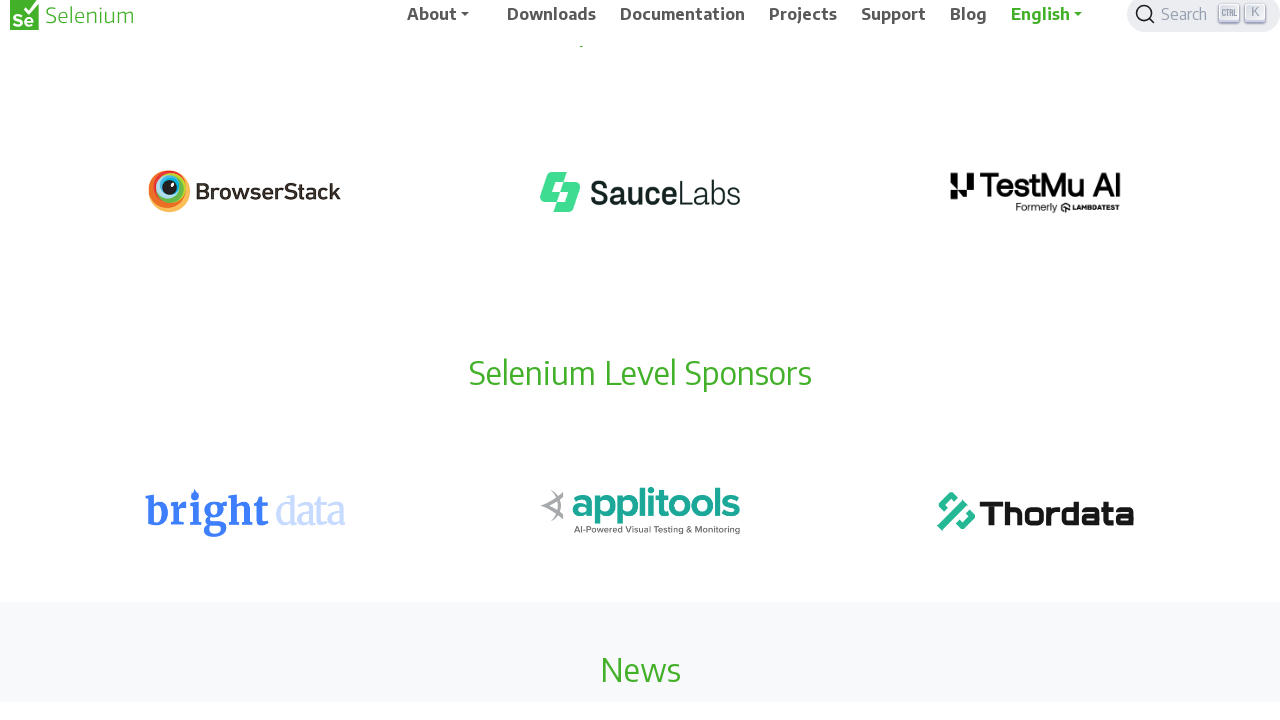

Waited 3 seconds after first scroll up
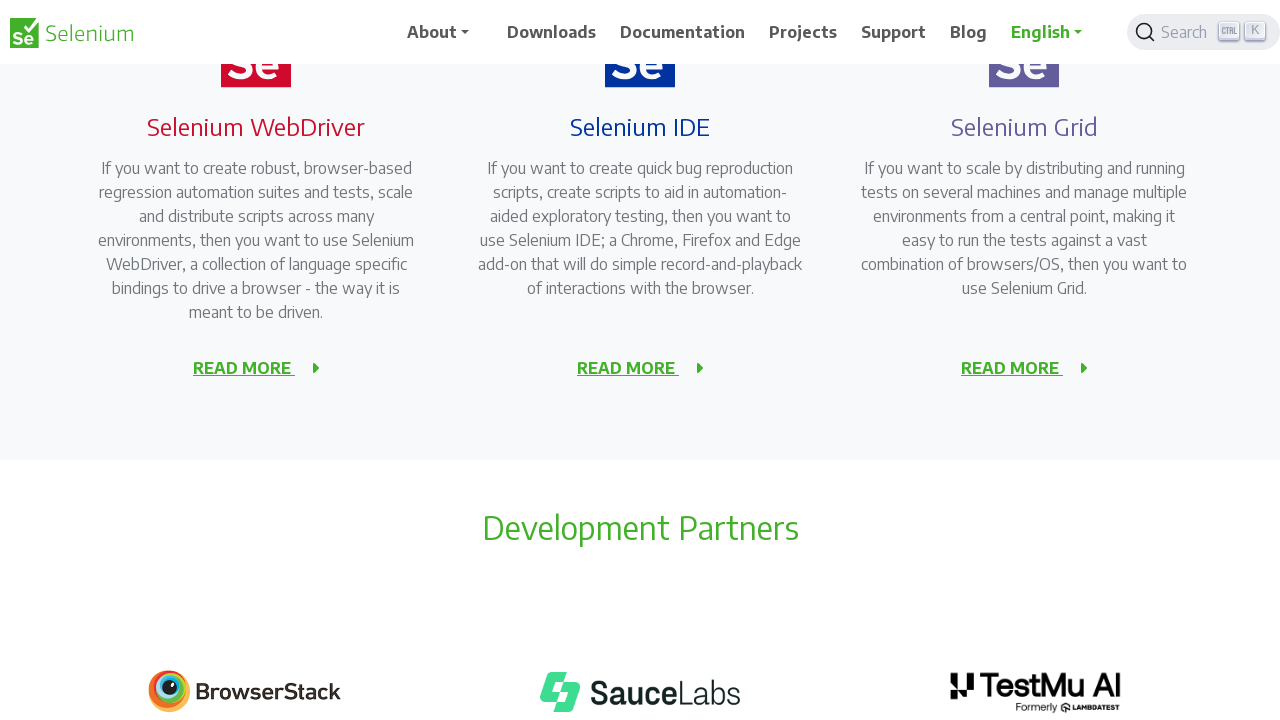

Scrolled up another 500px using JavaScript
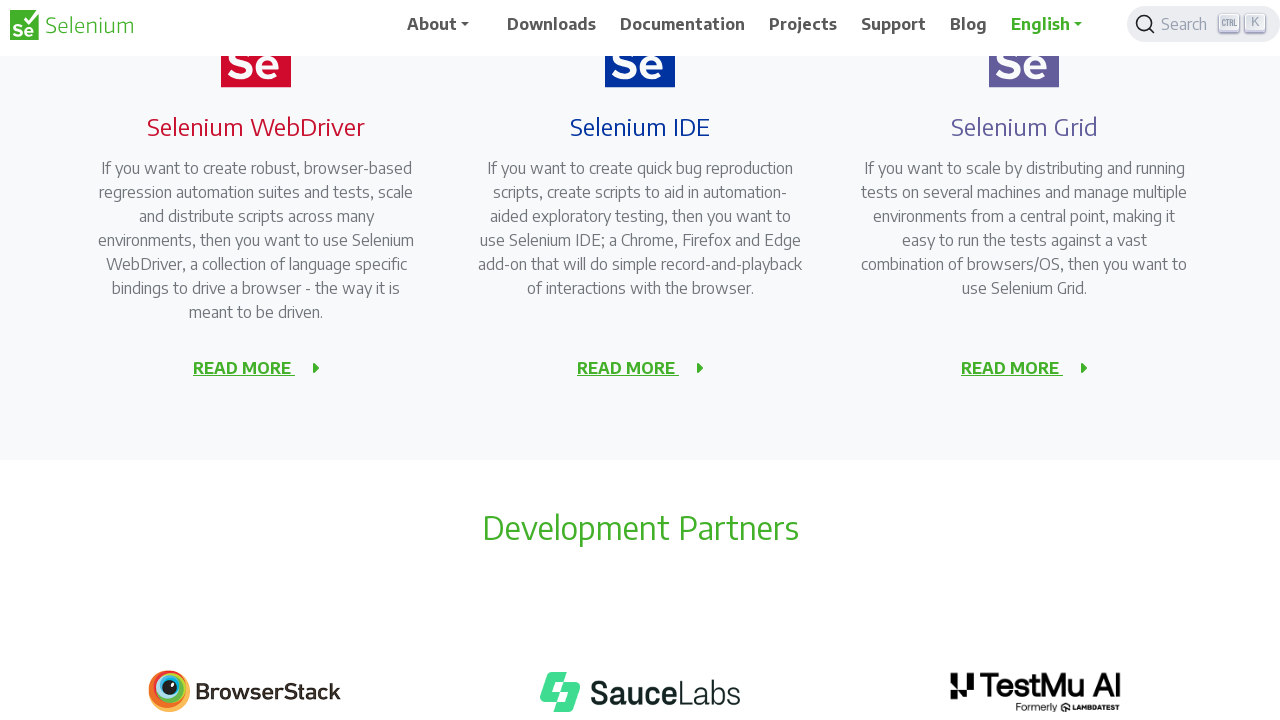

Waited 3 seconds after second scroll up
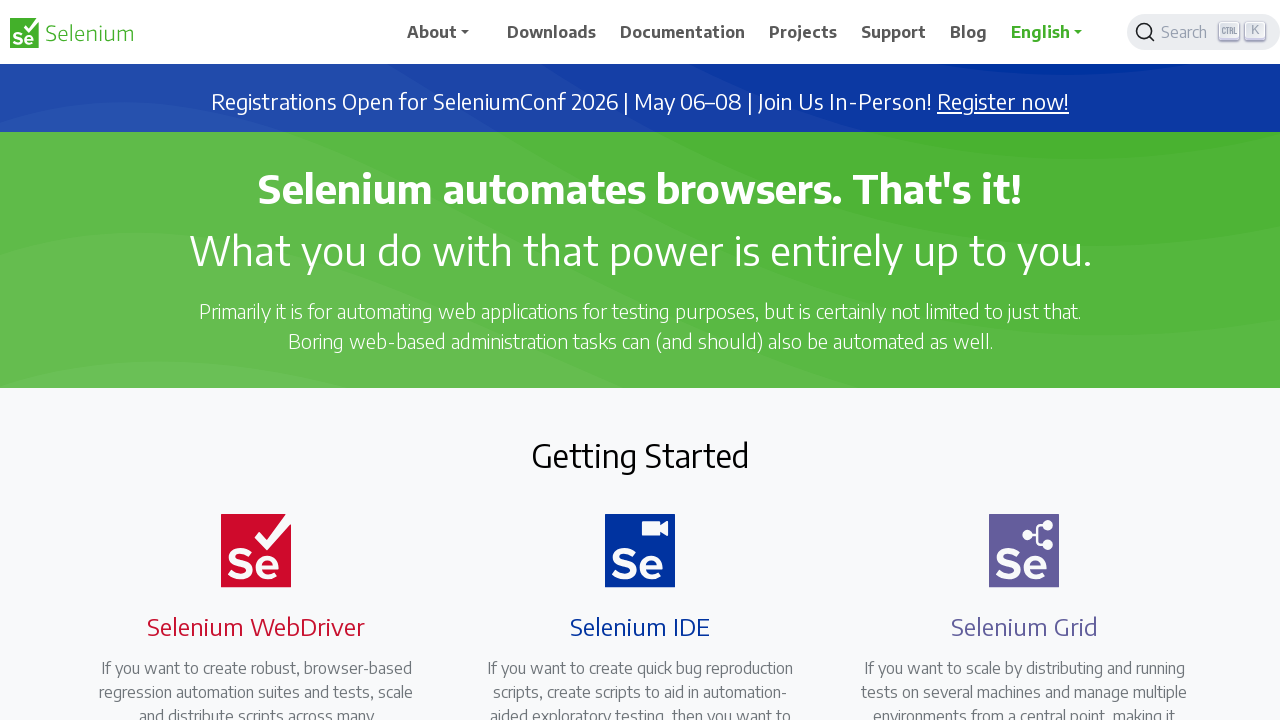

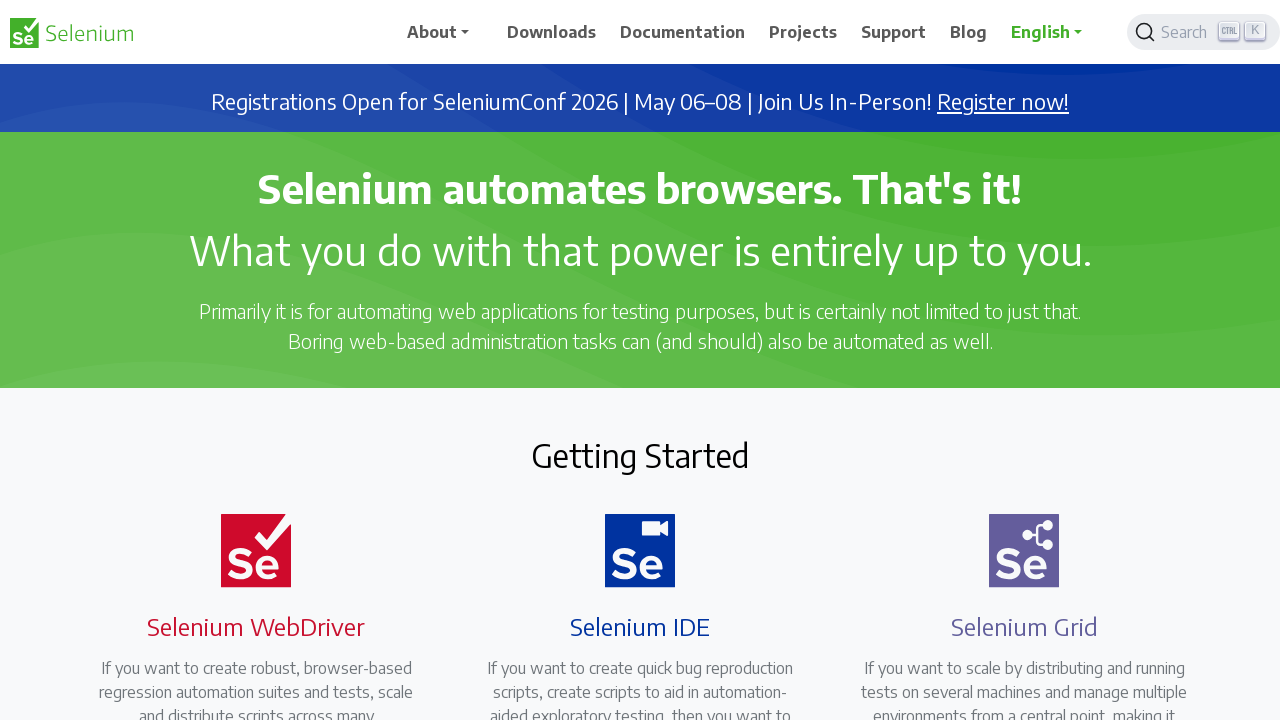